Navigates to a CSDN blog profile page and maximizes the browser window

Starting URL: http://blog.csdn.net/wanghantong

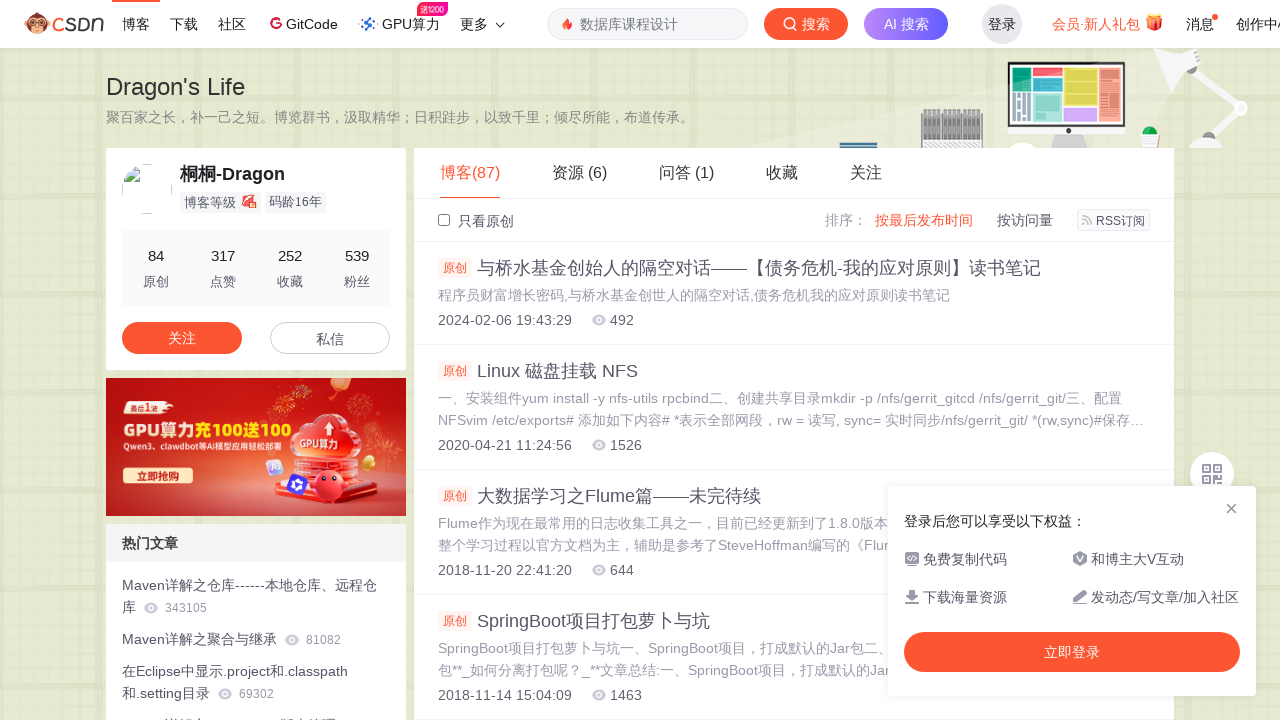

Set viewport size to 1920x1080 to maximize browser window
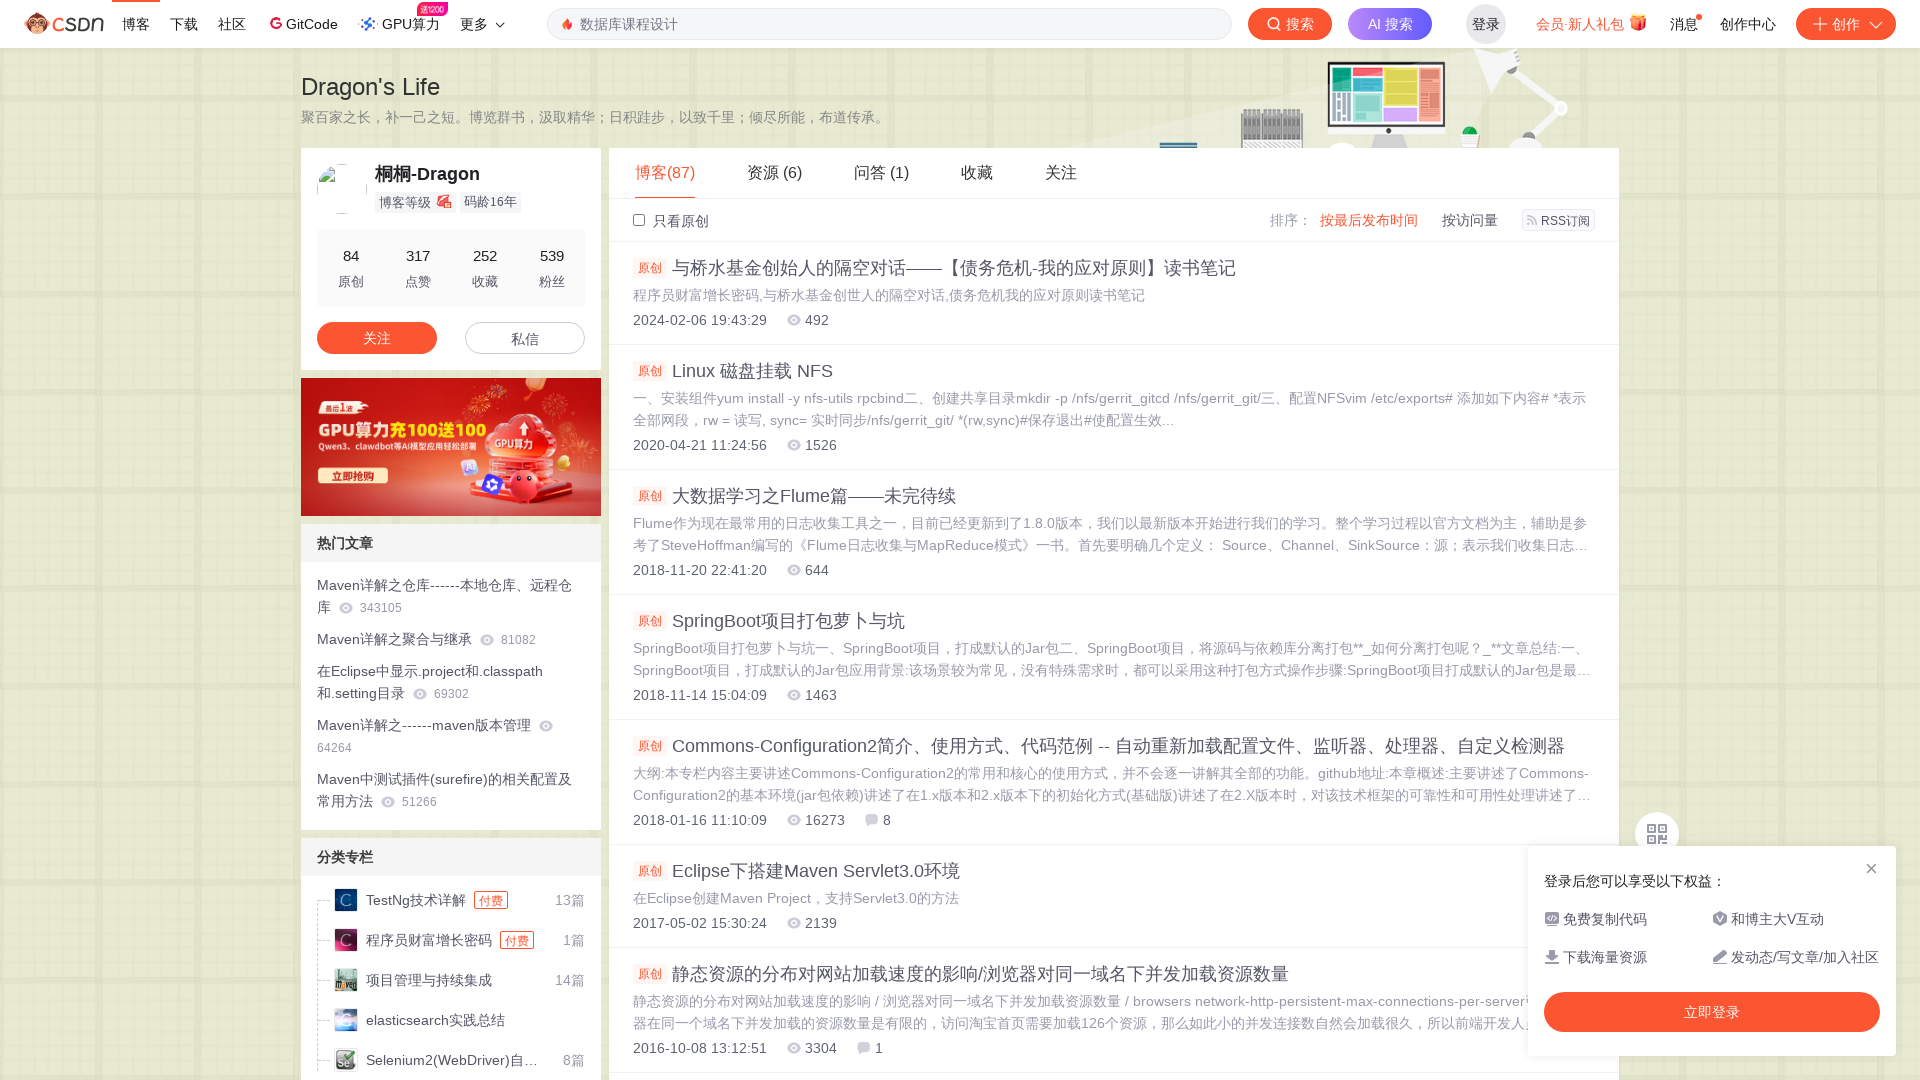

Waited for 3 seconds
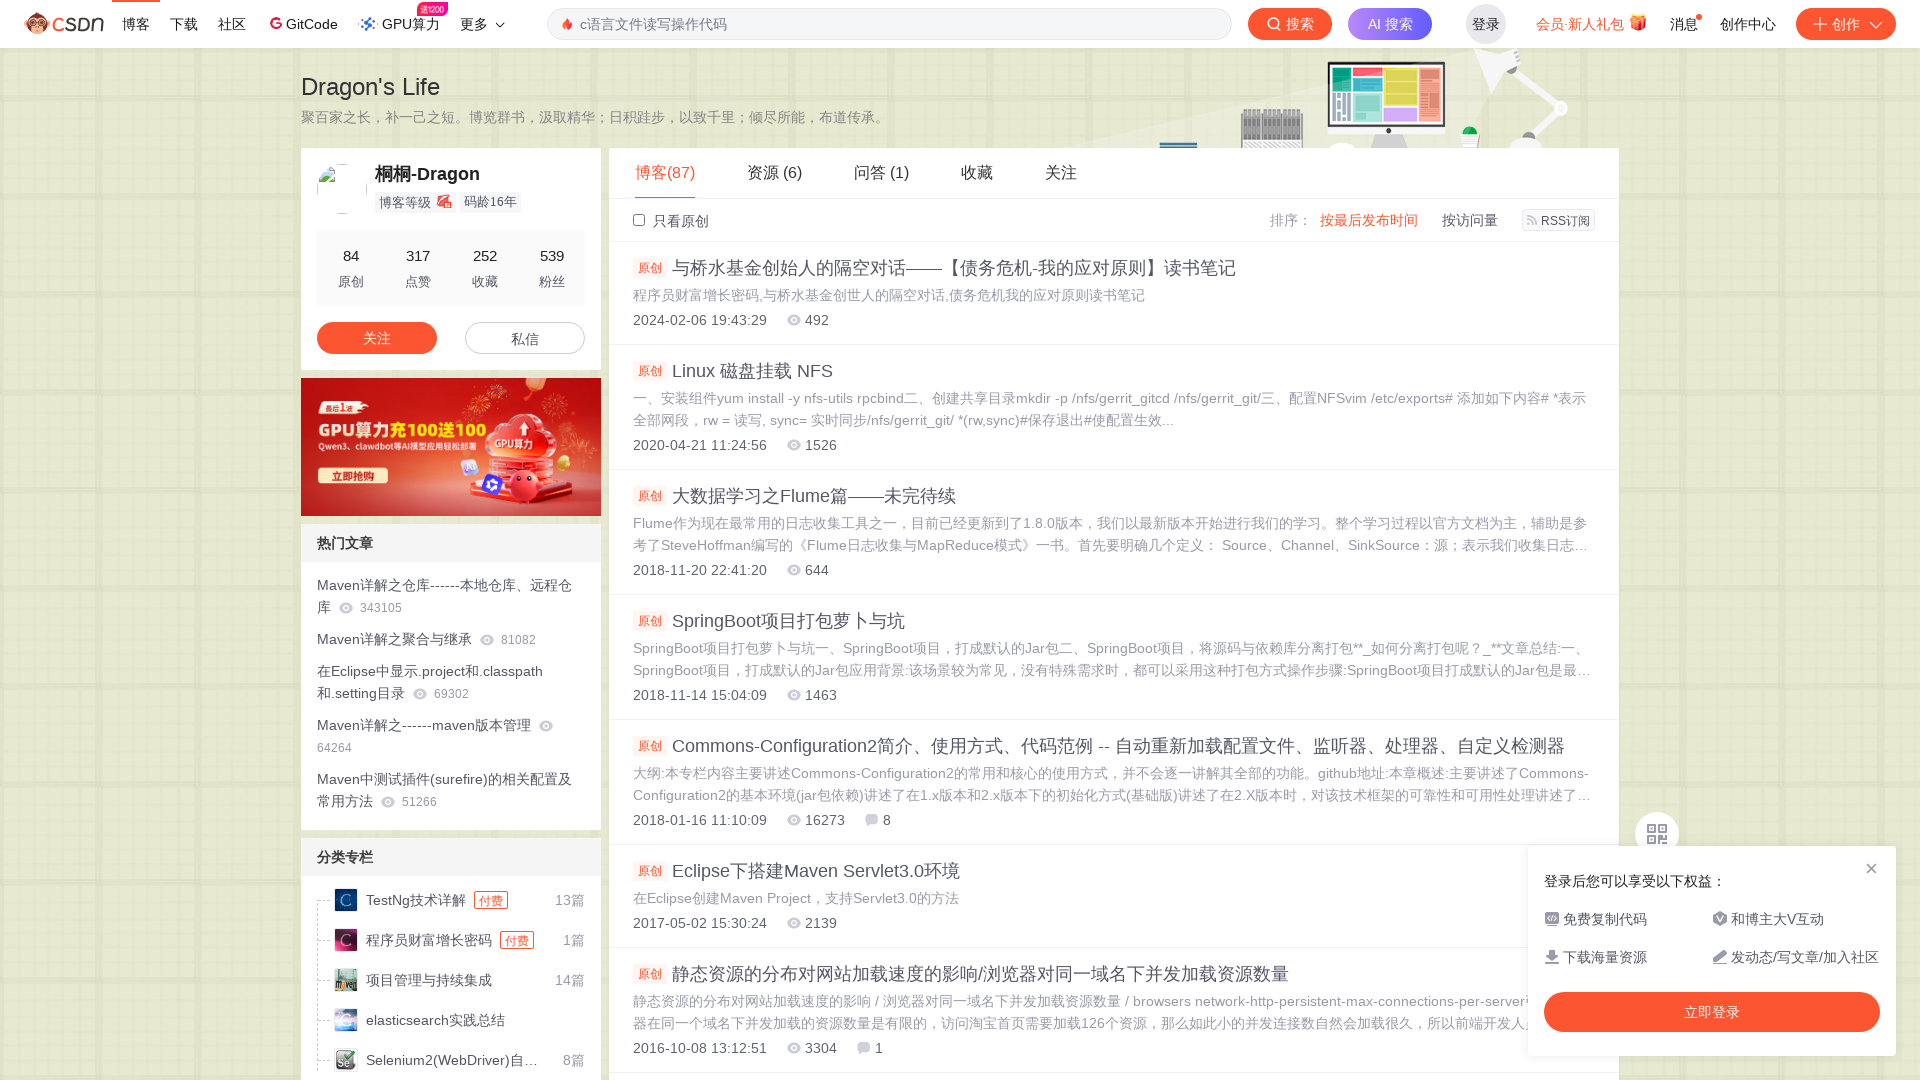

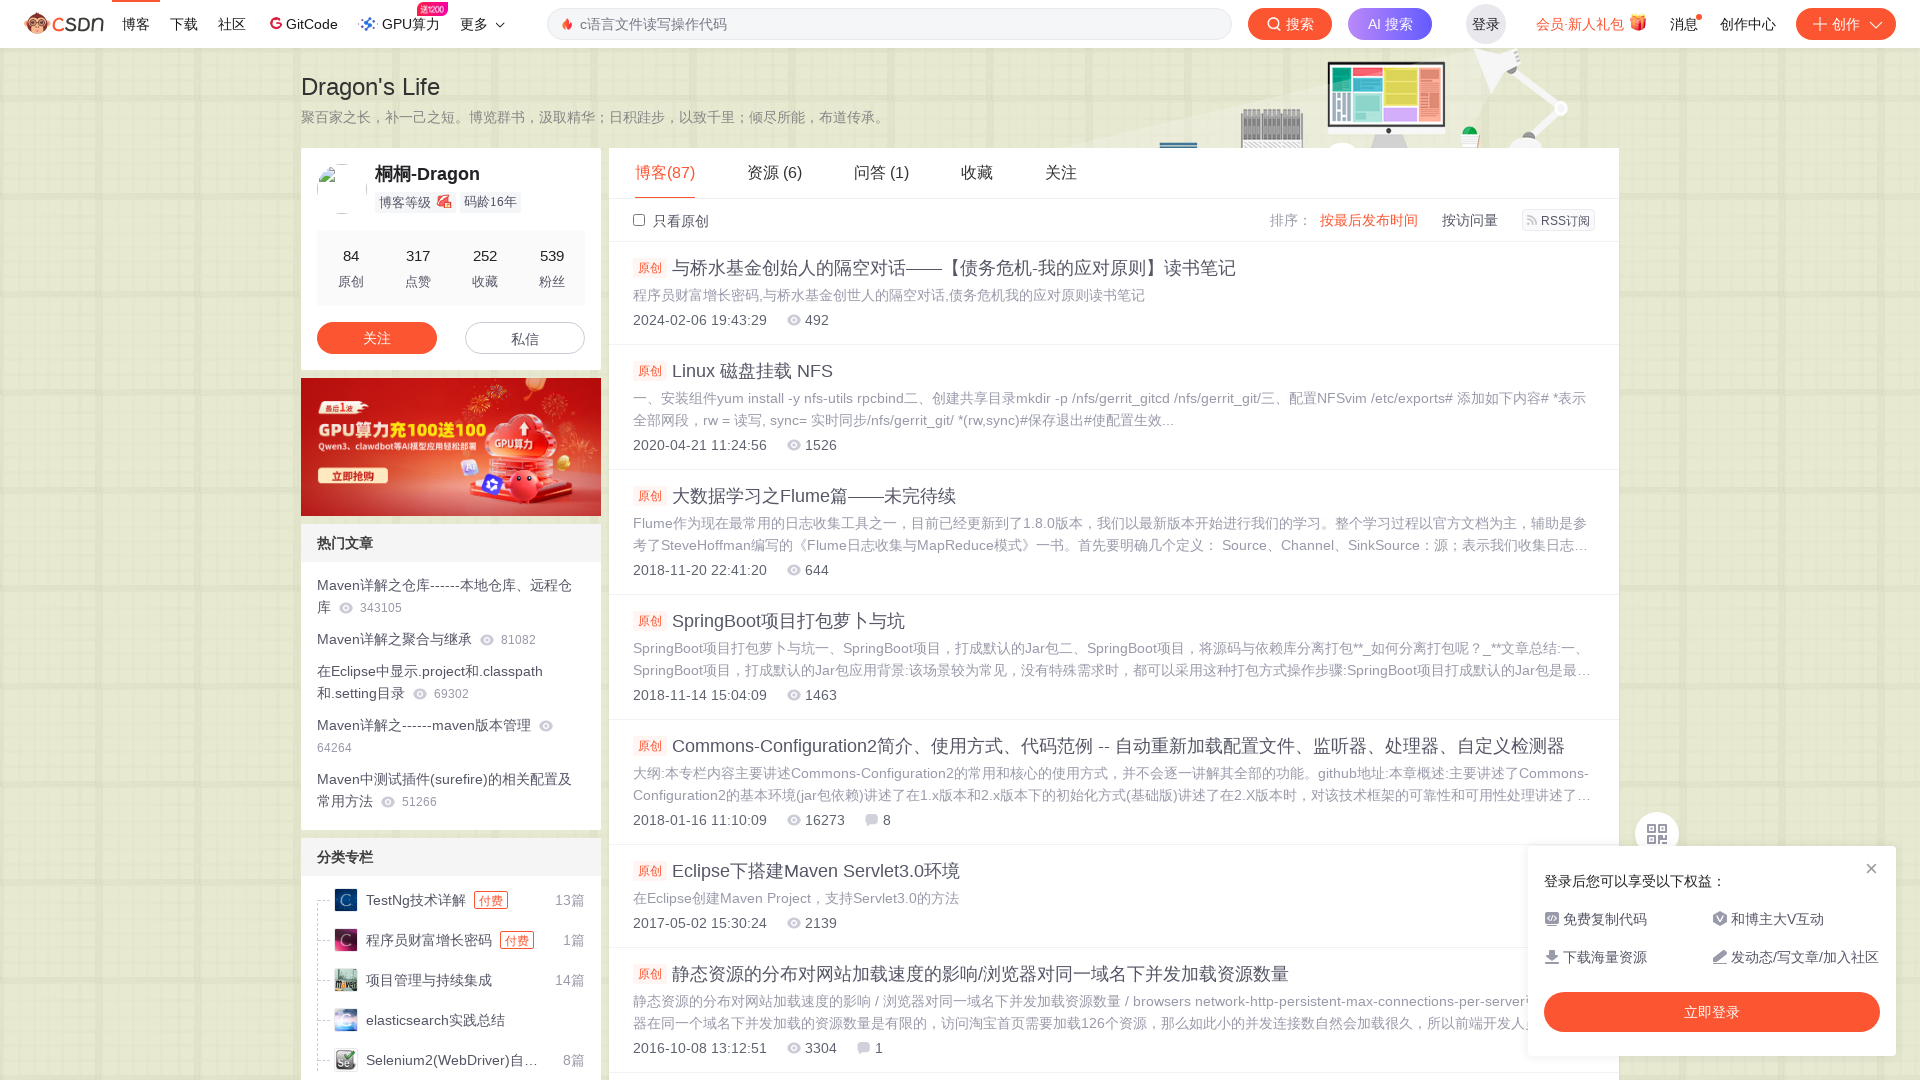